Verifies that the Age textbox element is present and displayed on the Calorie Calculator page

Starting URL: https://www.calculator.net/calorie-calculator.html

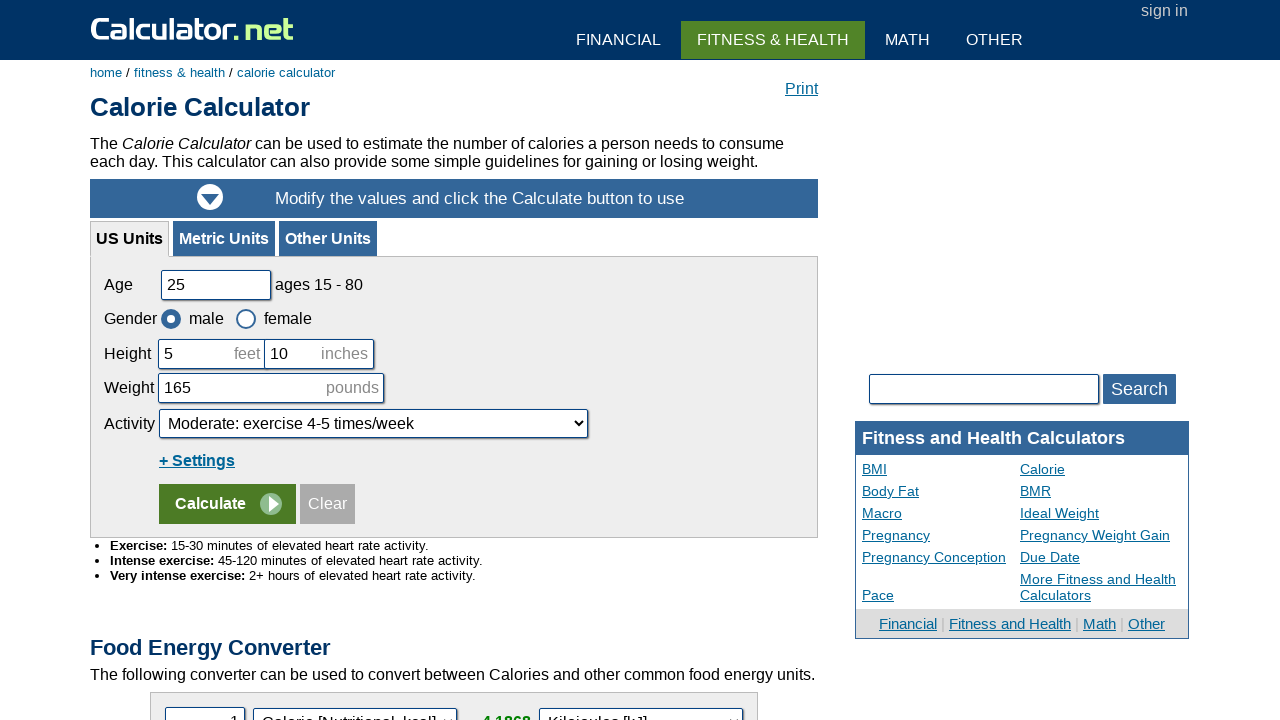

Located the Age textbox element with id 'cage'
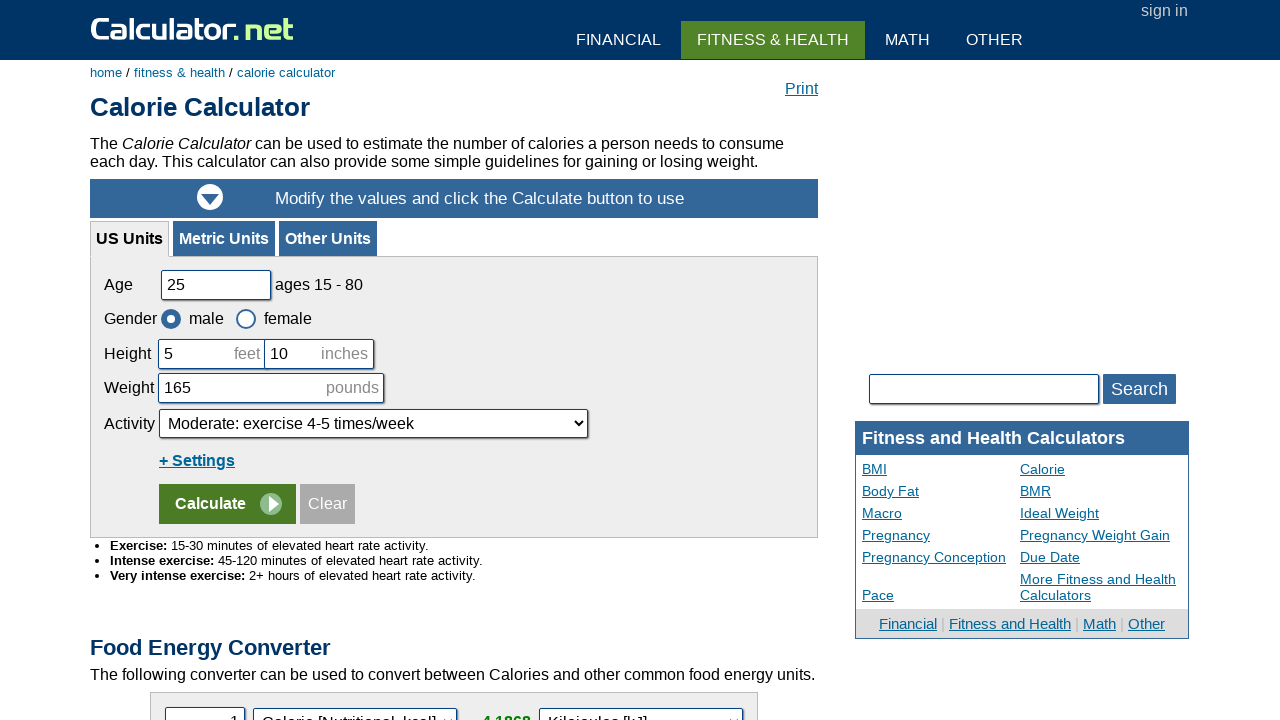

Verified that the Age textbox is visible on the Calorie Calculator page
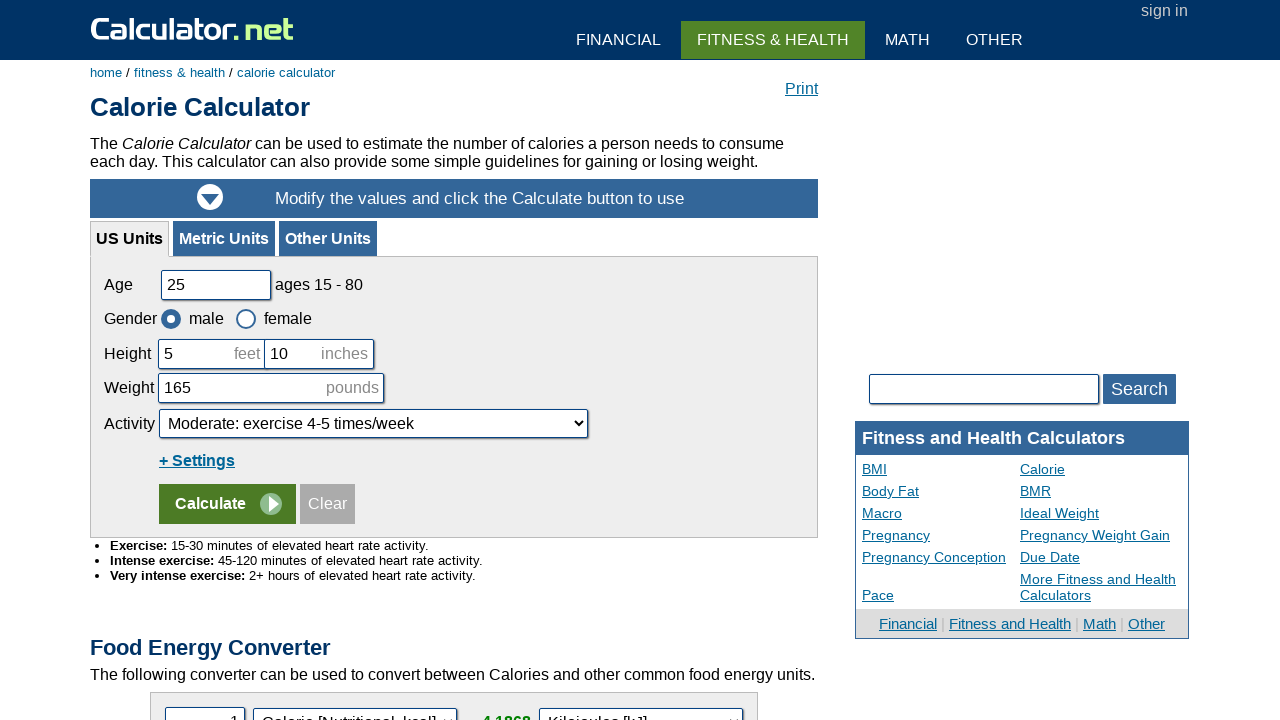

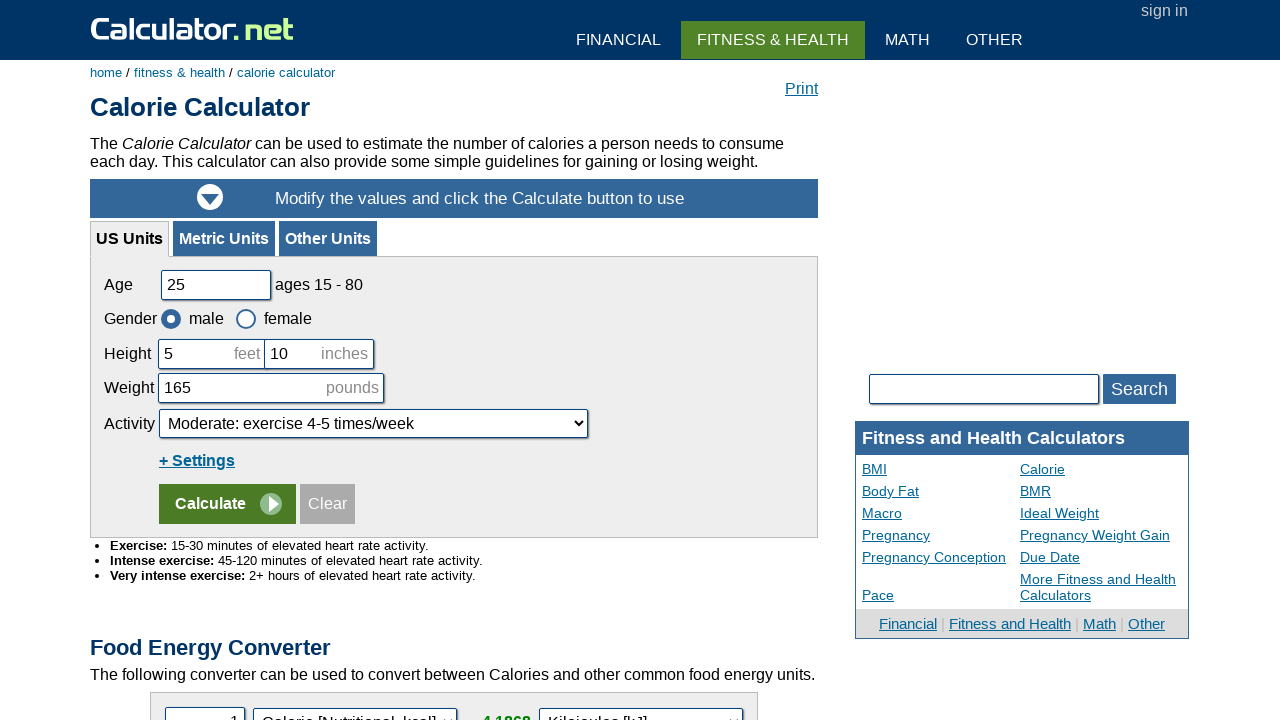